Tests the age page by entering a name and age, submitting the form, and verifying the result message is displayed

Starting URL: https://kristinek.github.io/site/examples/age

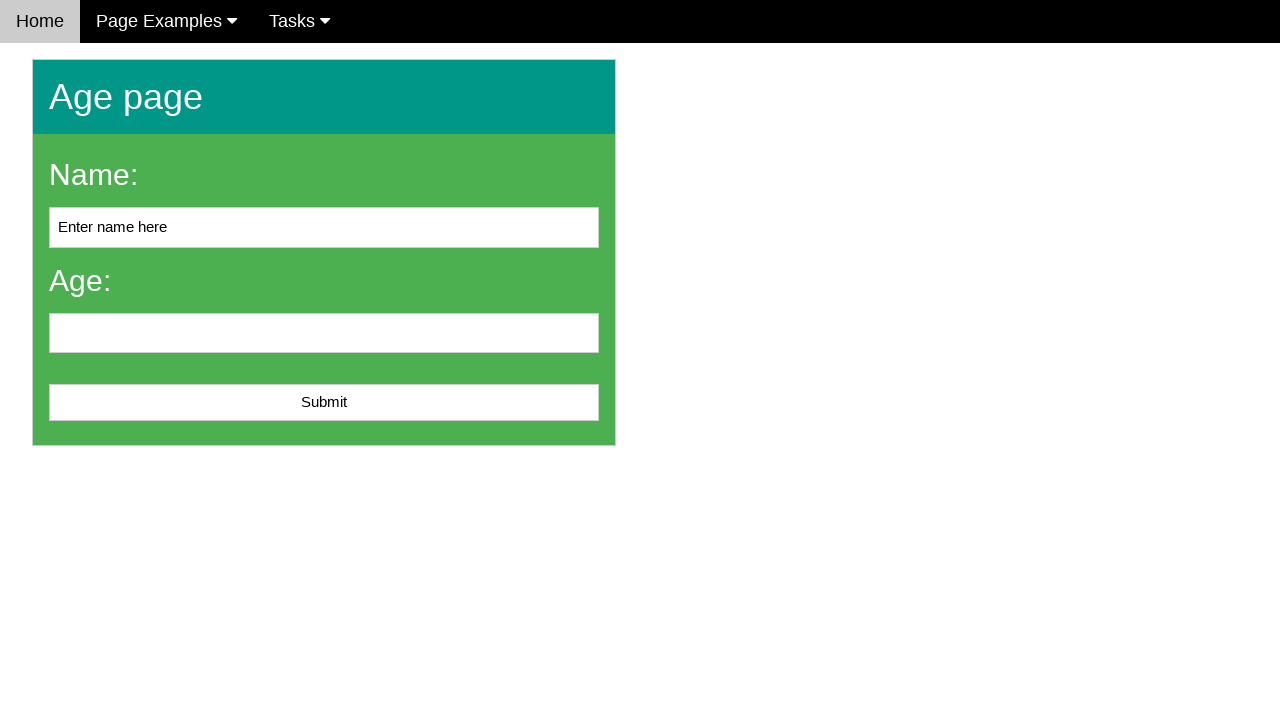

Cleared name field on #name
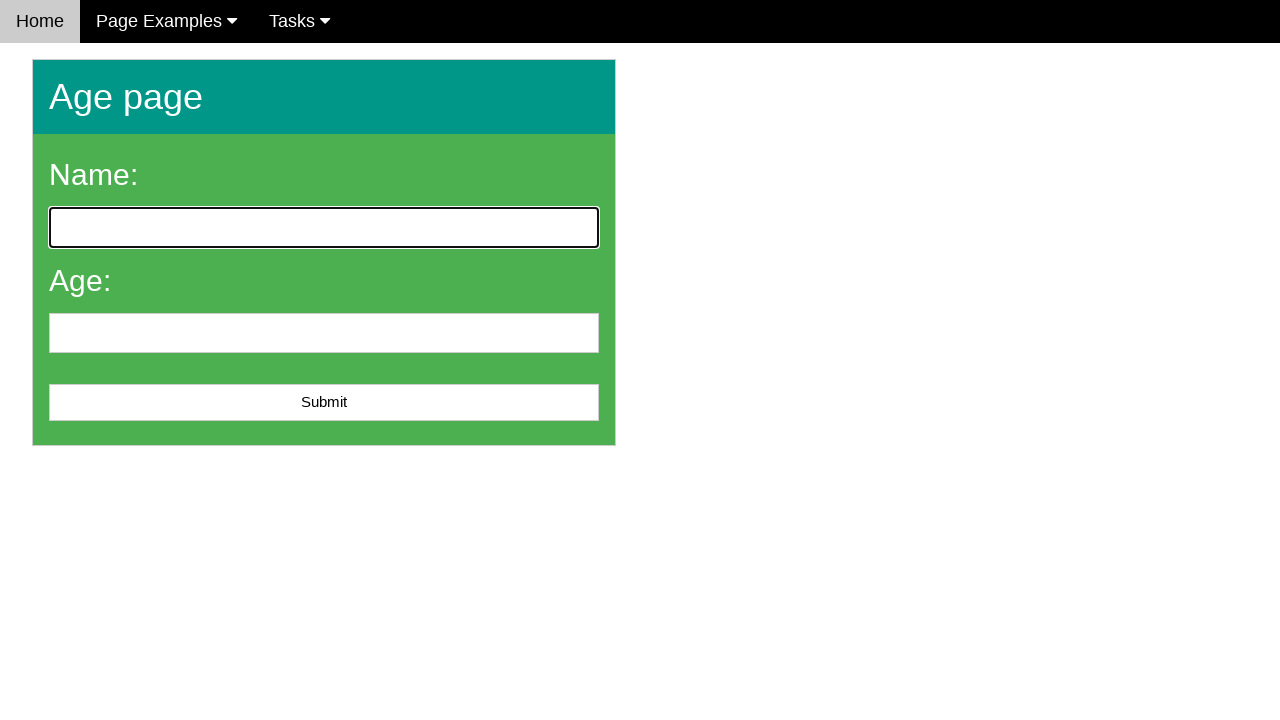

Filled name field with 'John Smith' on #name
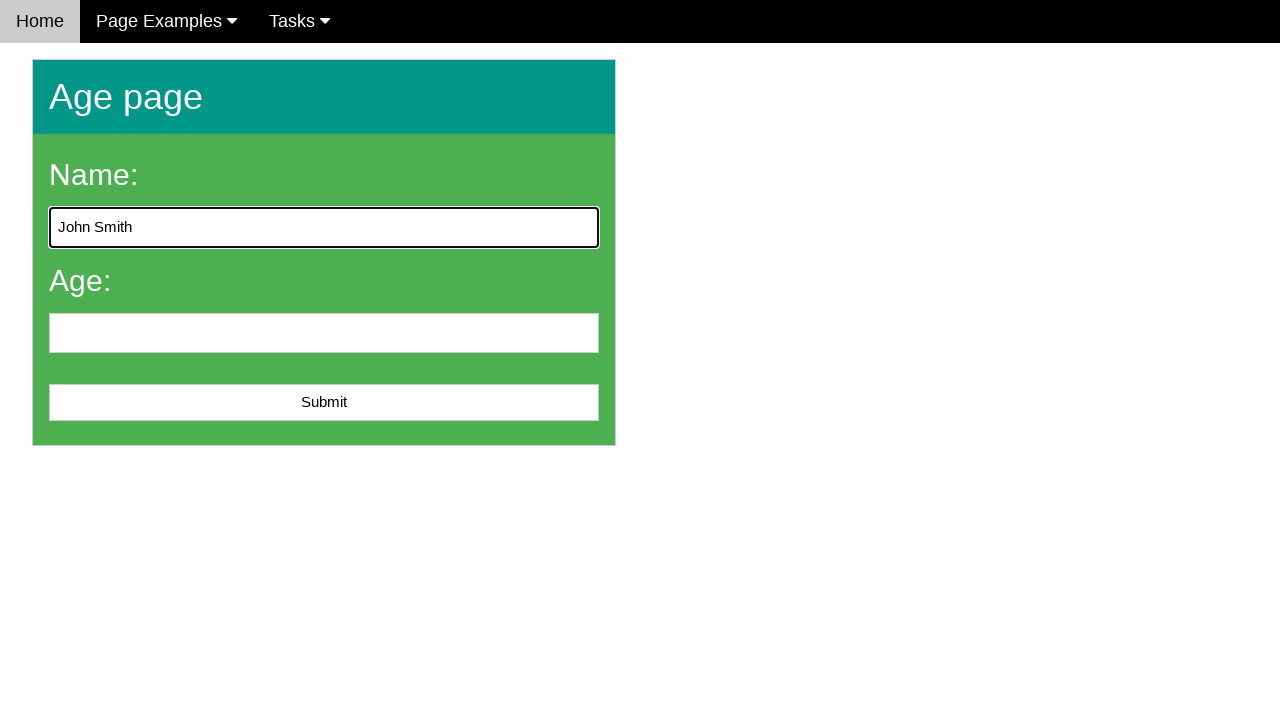

Filled age field with '25' on #age
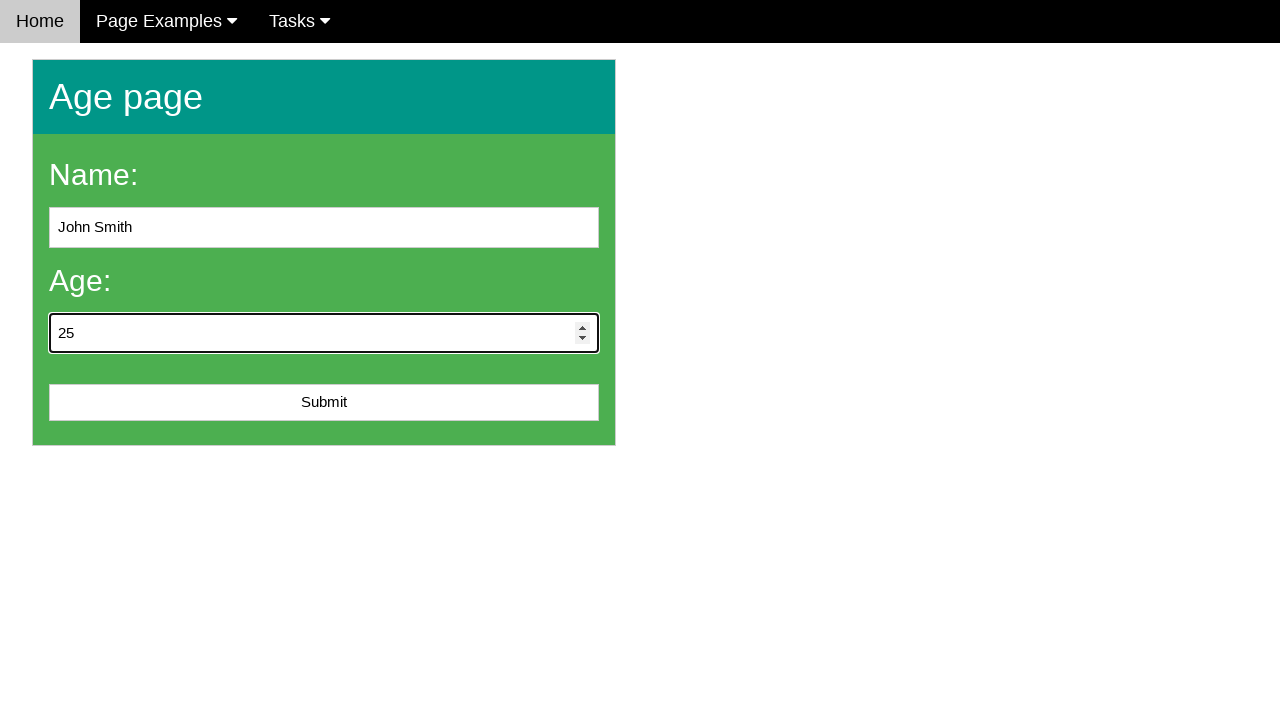

Clicked submit button to submit the form at (324, 403) on #submit
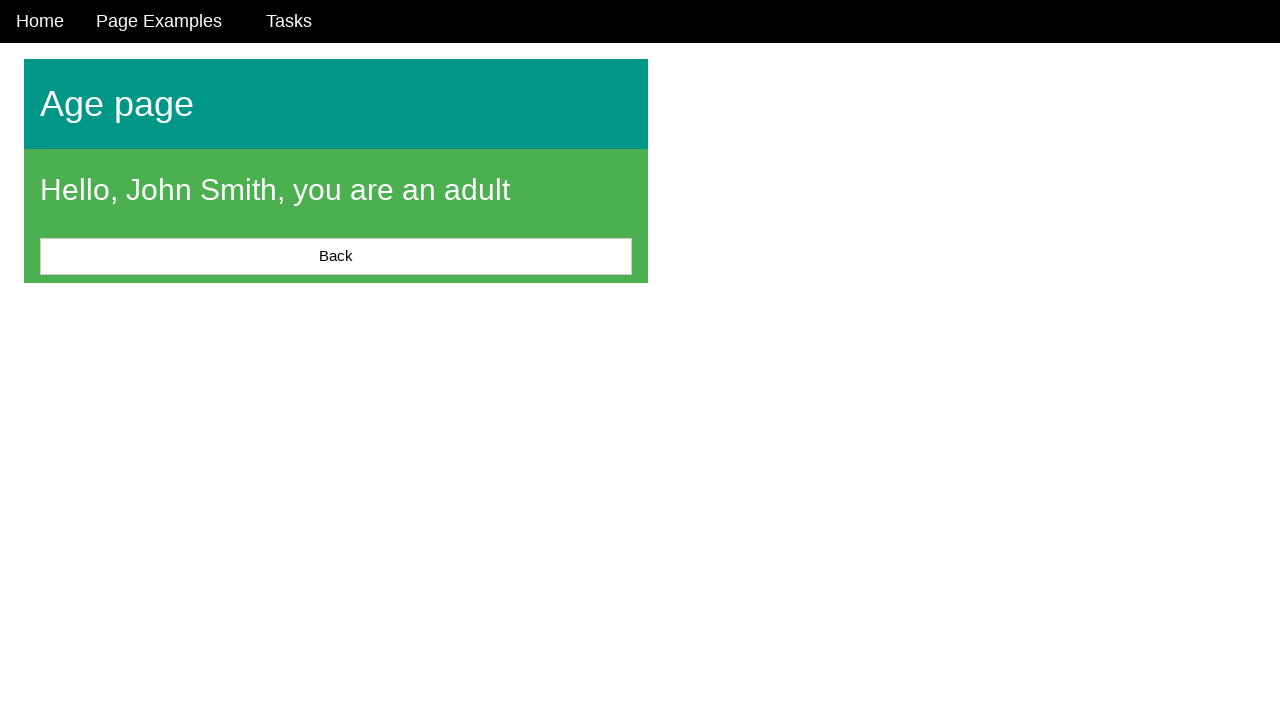

Result message displayed
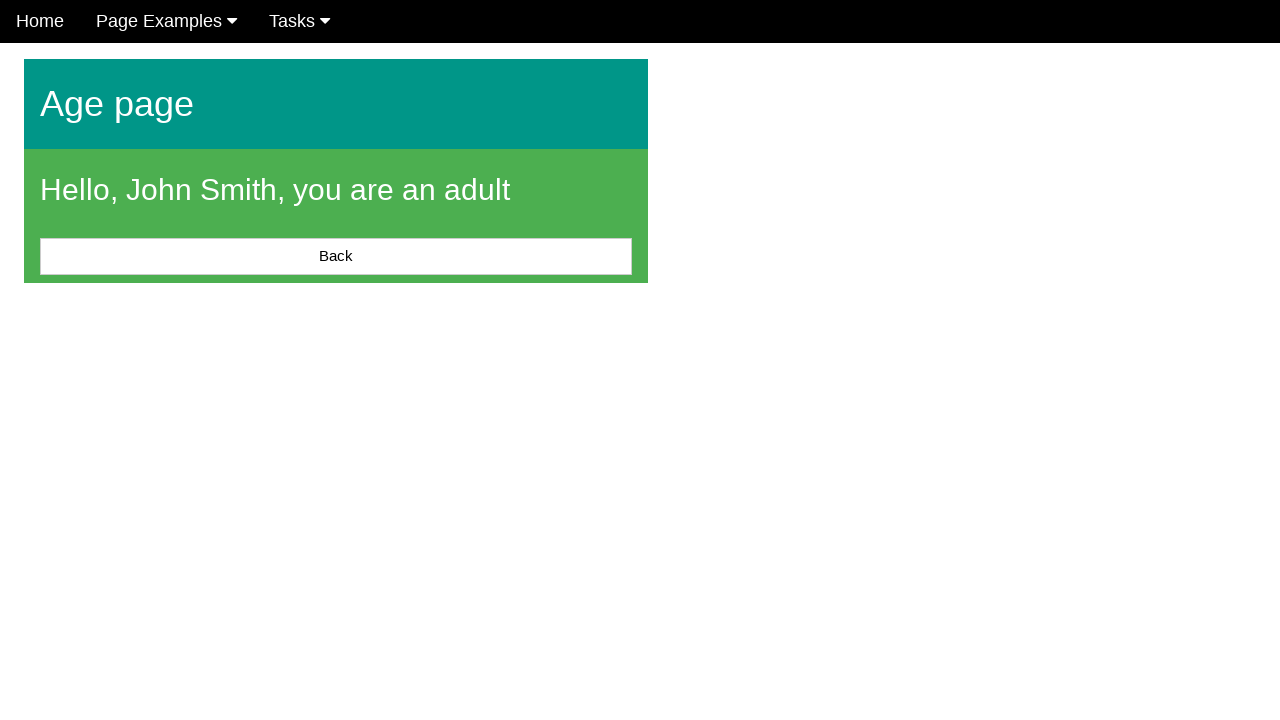

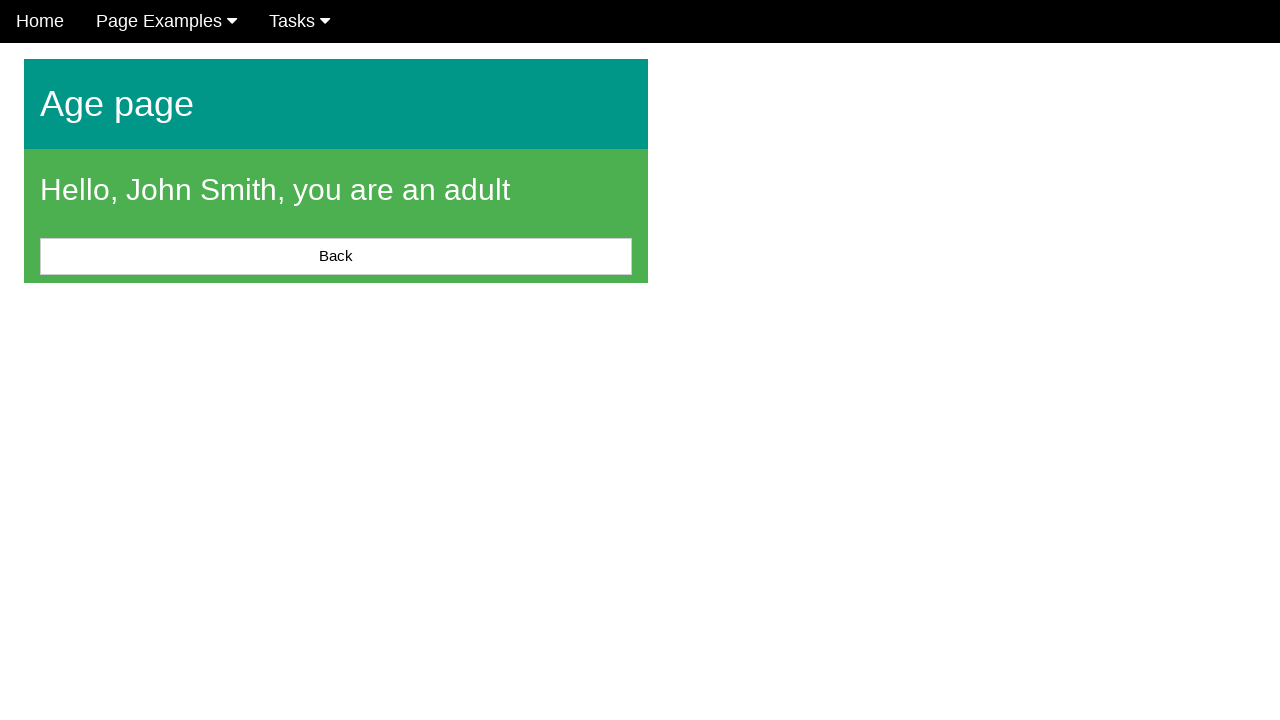